Tests that the Clear completed button displays correct text when items are completed

Starting URL: https://demo.playwright.dev/todomvc

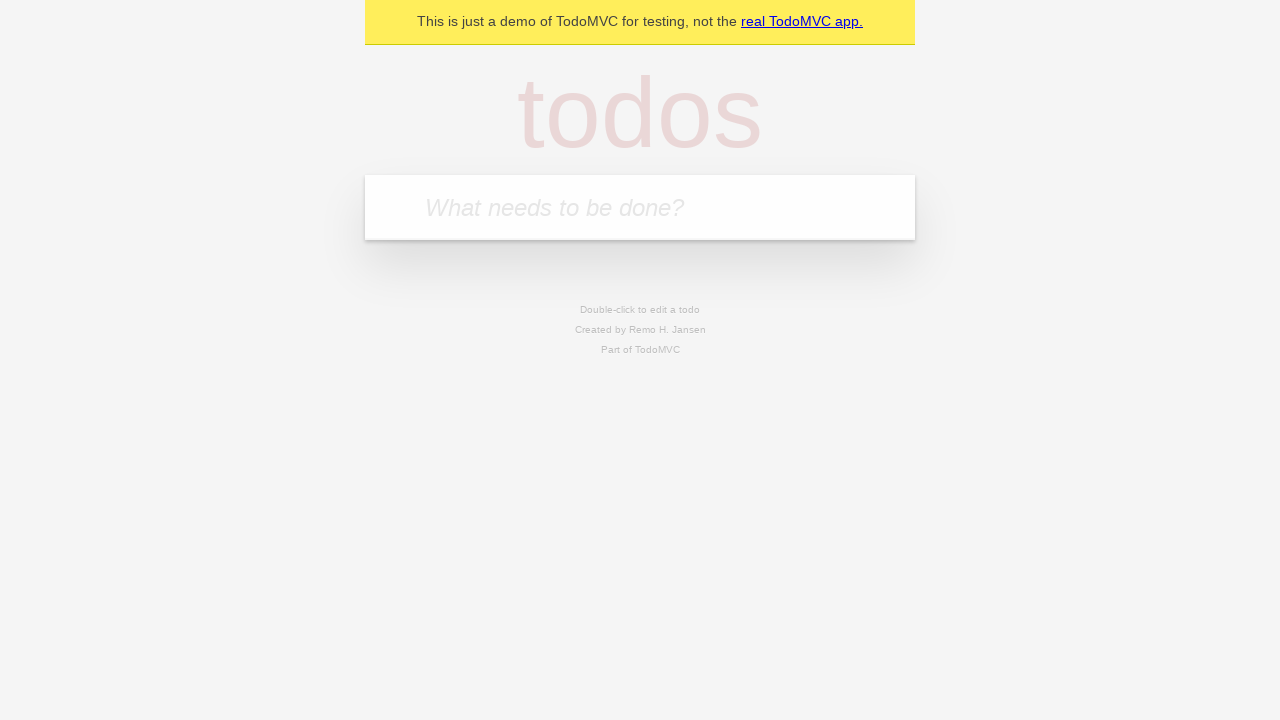

Located the 'What needs to be done?' input field
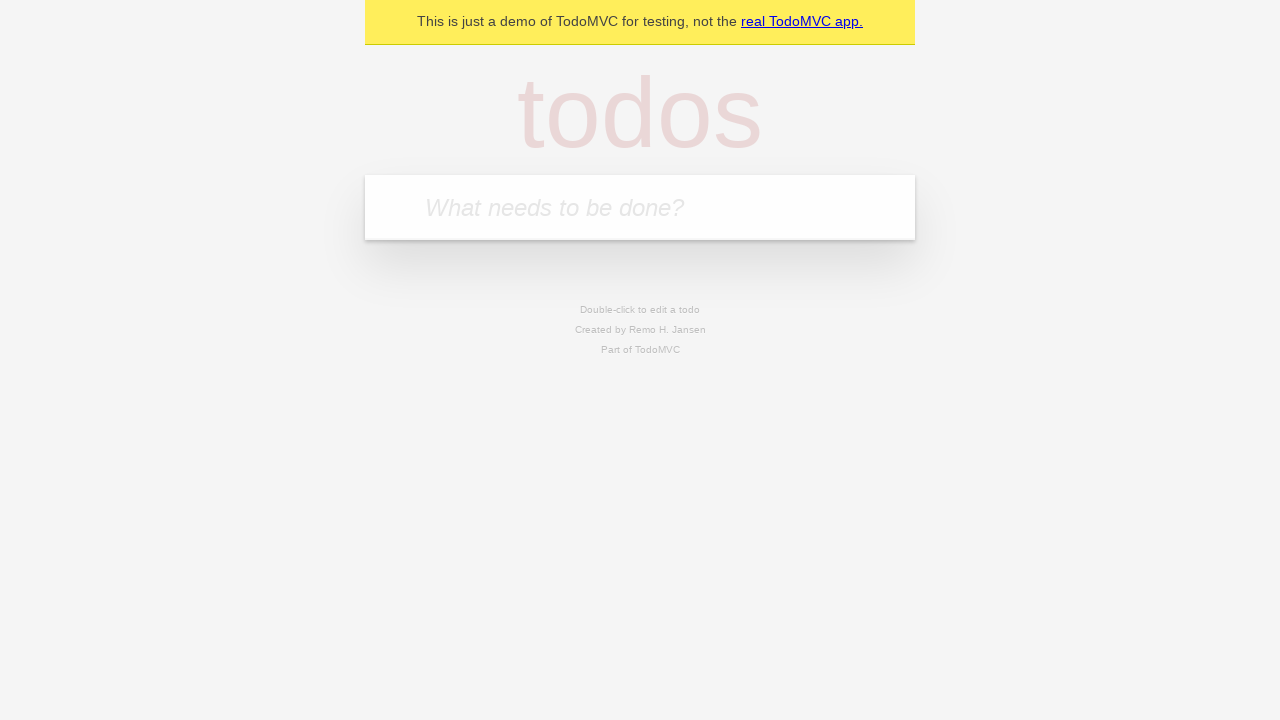

Filled todo input with 'buy some cheese' on internal:attr=[placeholder="What needs to be done?"i]
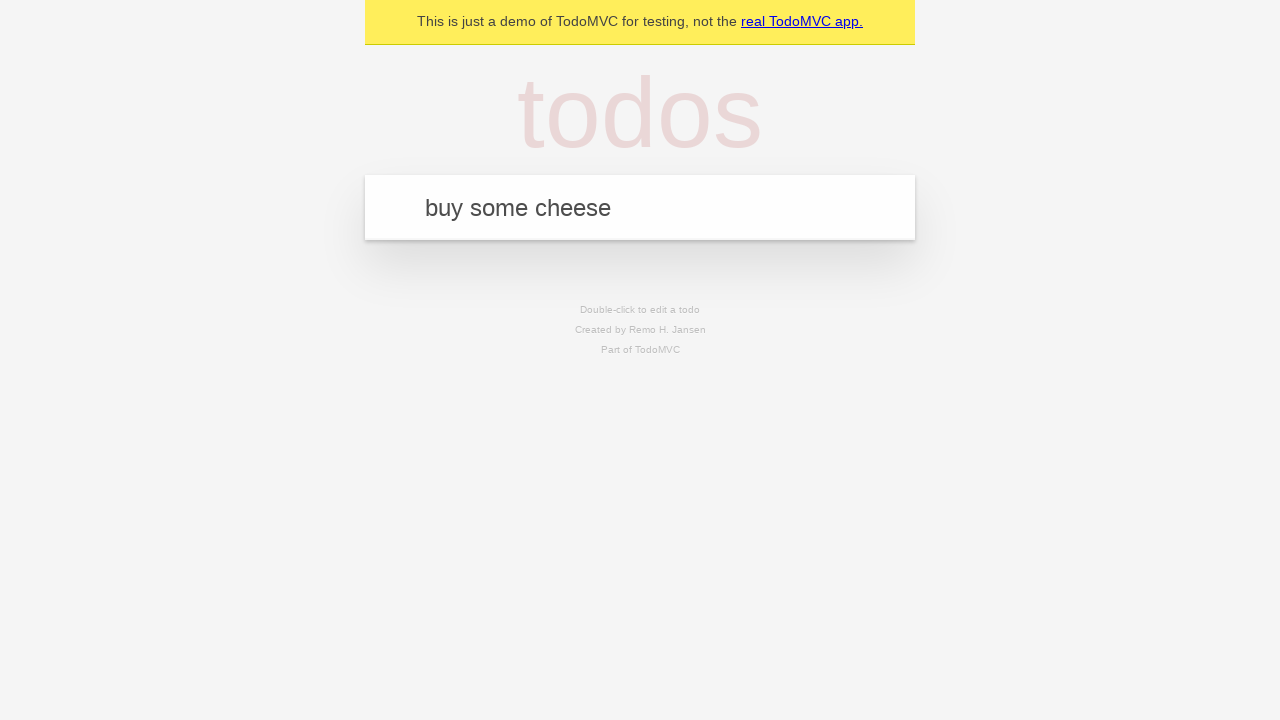

Pressed Enter to add 'buy some cheese' to the todo list on internal:attr=[placeholder="What needs to be done?"i]
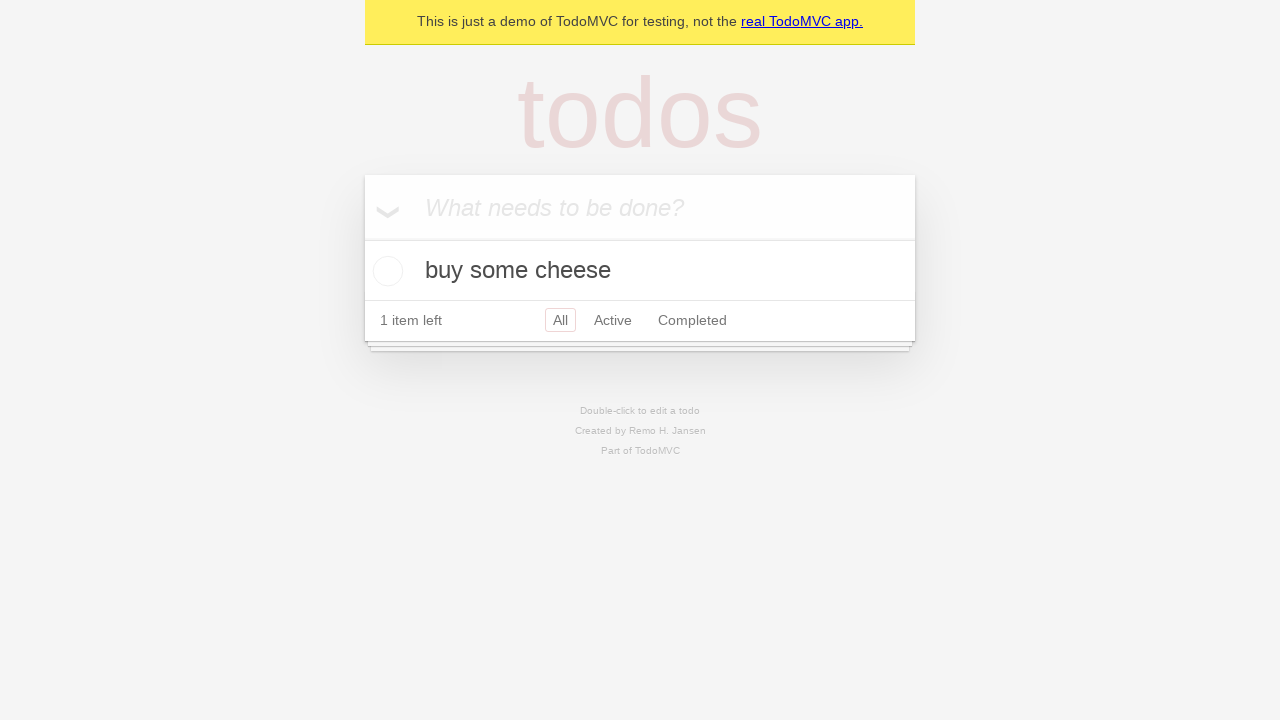

Filled todo input with 'feed the cat' on internal:attr=[placeholder="What needs to be done?"i]
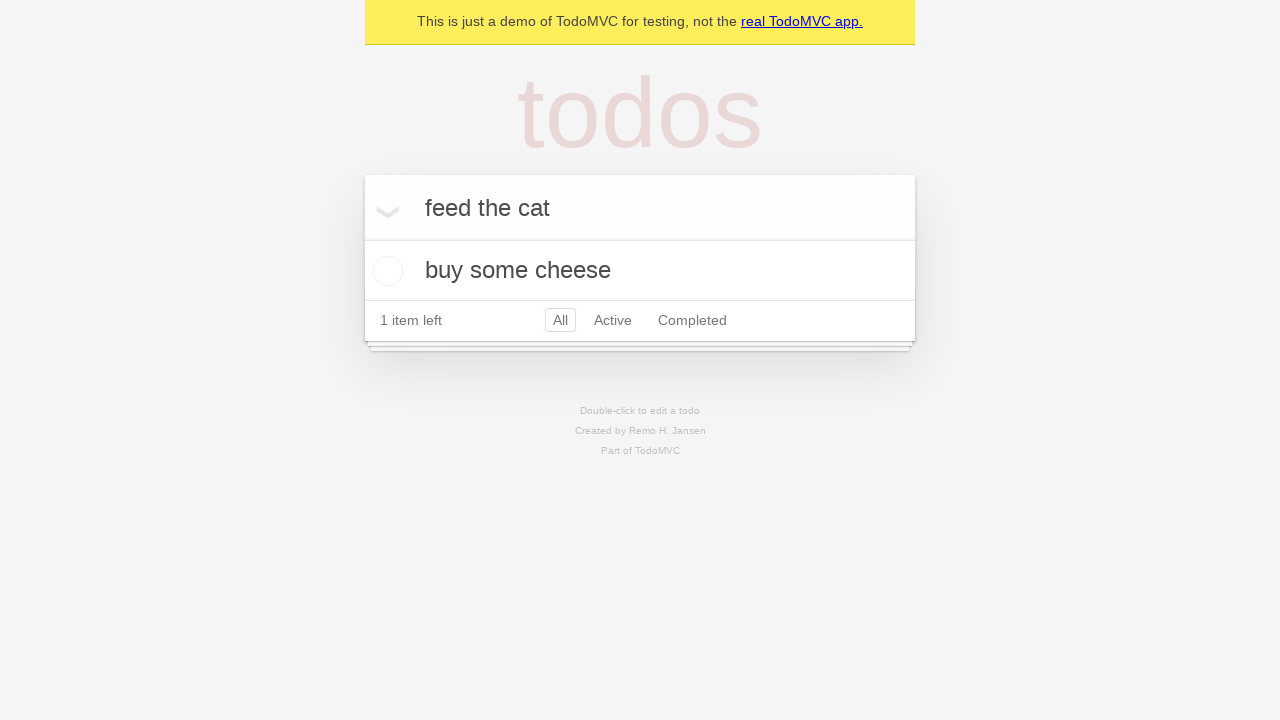

Pressed Enter to add 'feed the cat' to the todo list on internal:attr=[placeholder="What needs to be done?"i]
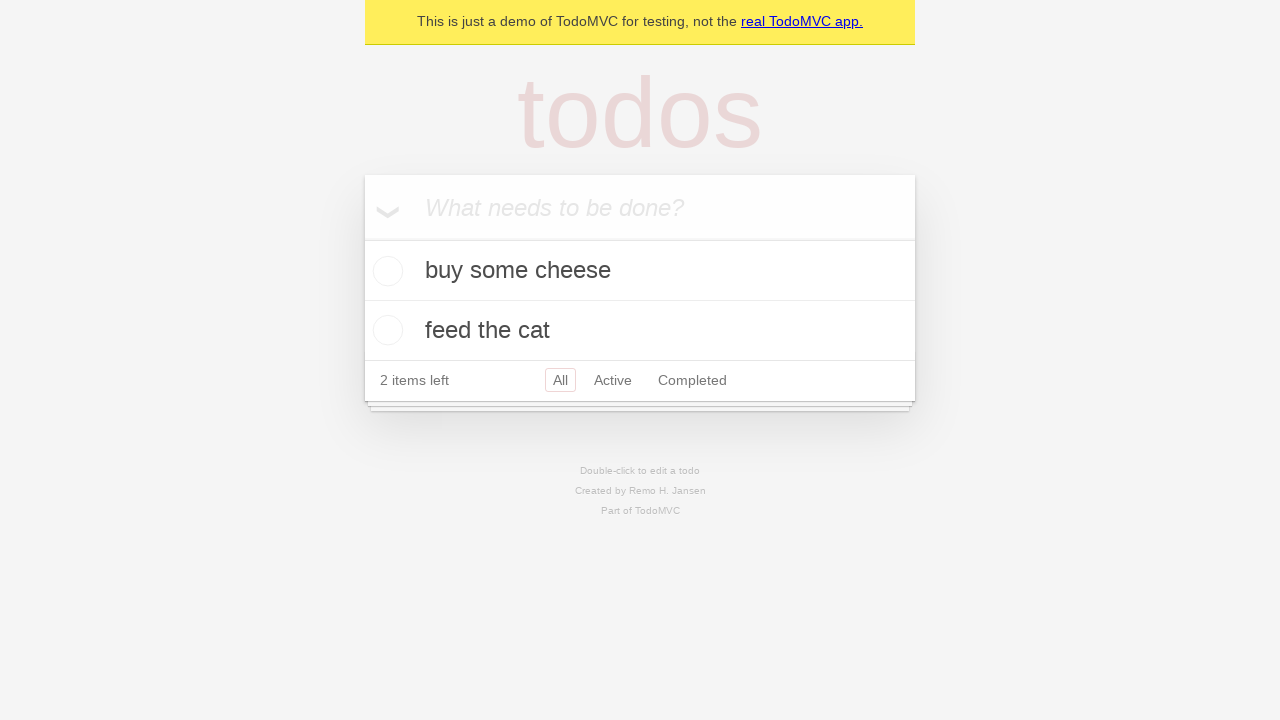

Filled todo input with 'book a doctors appointment' on internal:attr=[placeholder="What needs to be done?"i]
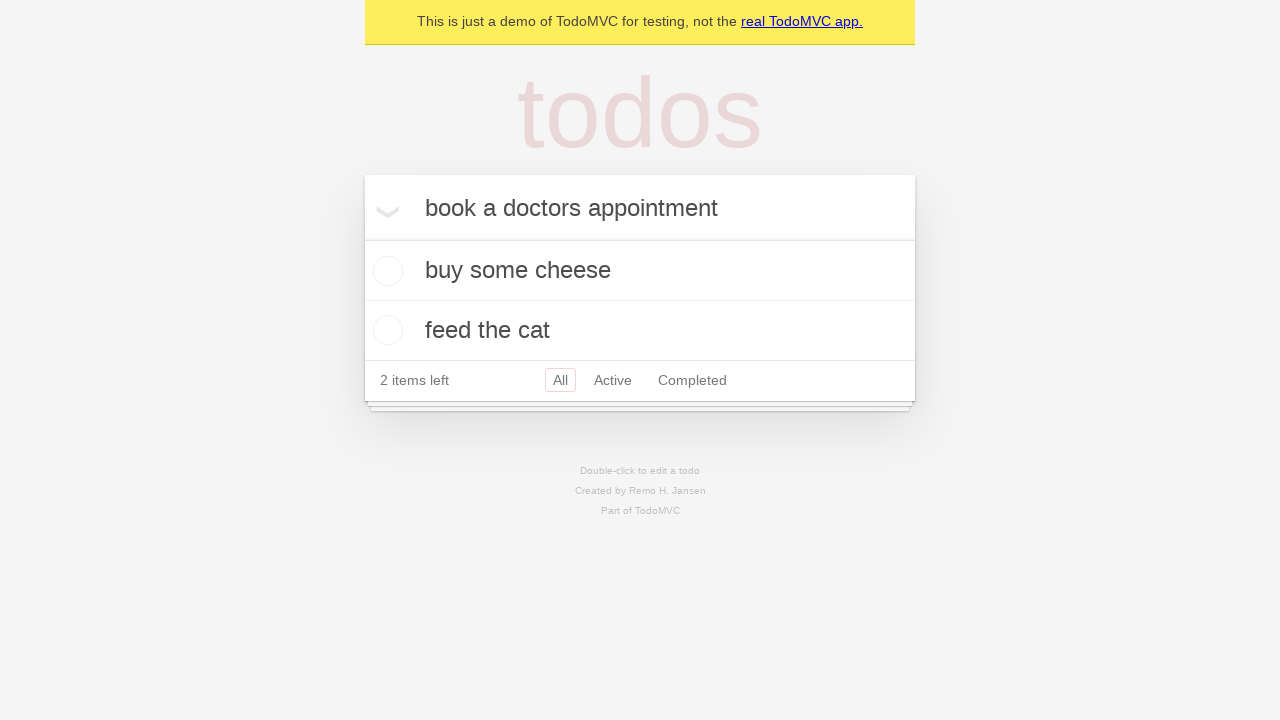

Pressed Enter to add 'book a doctors appointment' to the todo list on internal:attr=[placeholder="What needs to be done?"i]
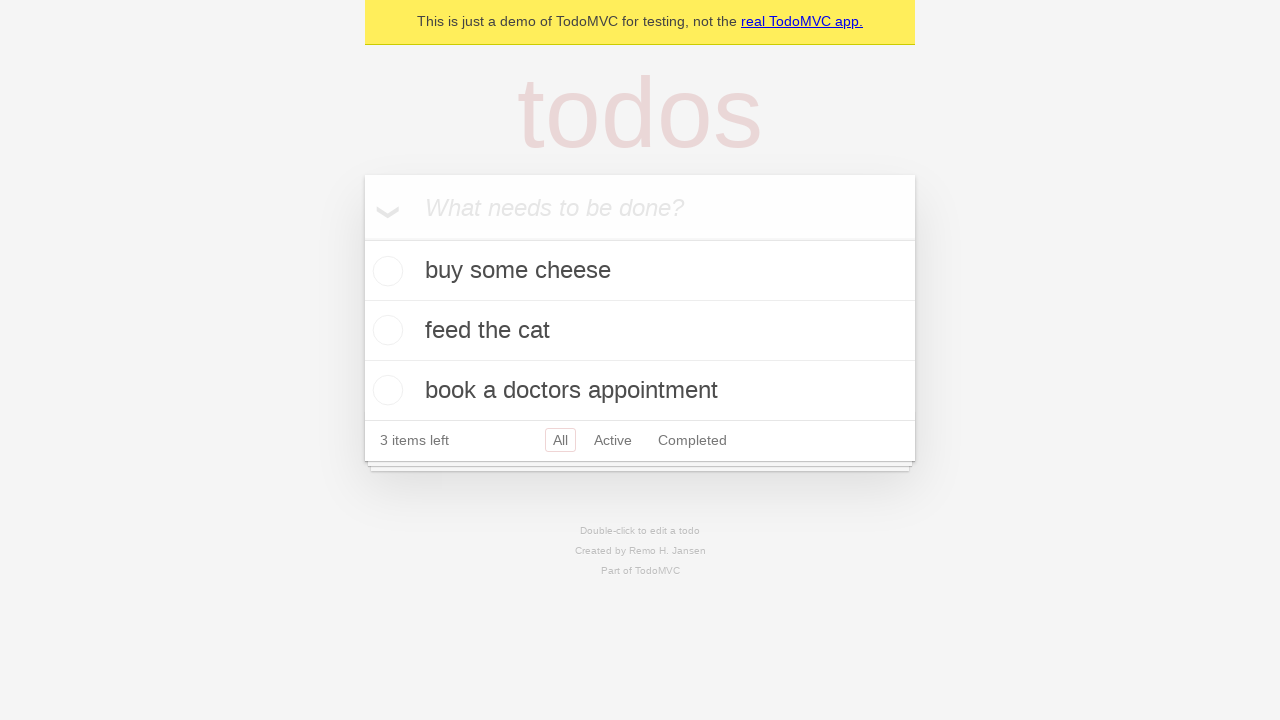

Checked the first todo item as completed at (385, 271) on .todo-list li .toggle >> nth=0
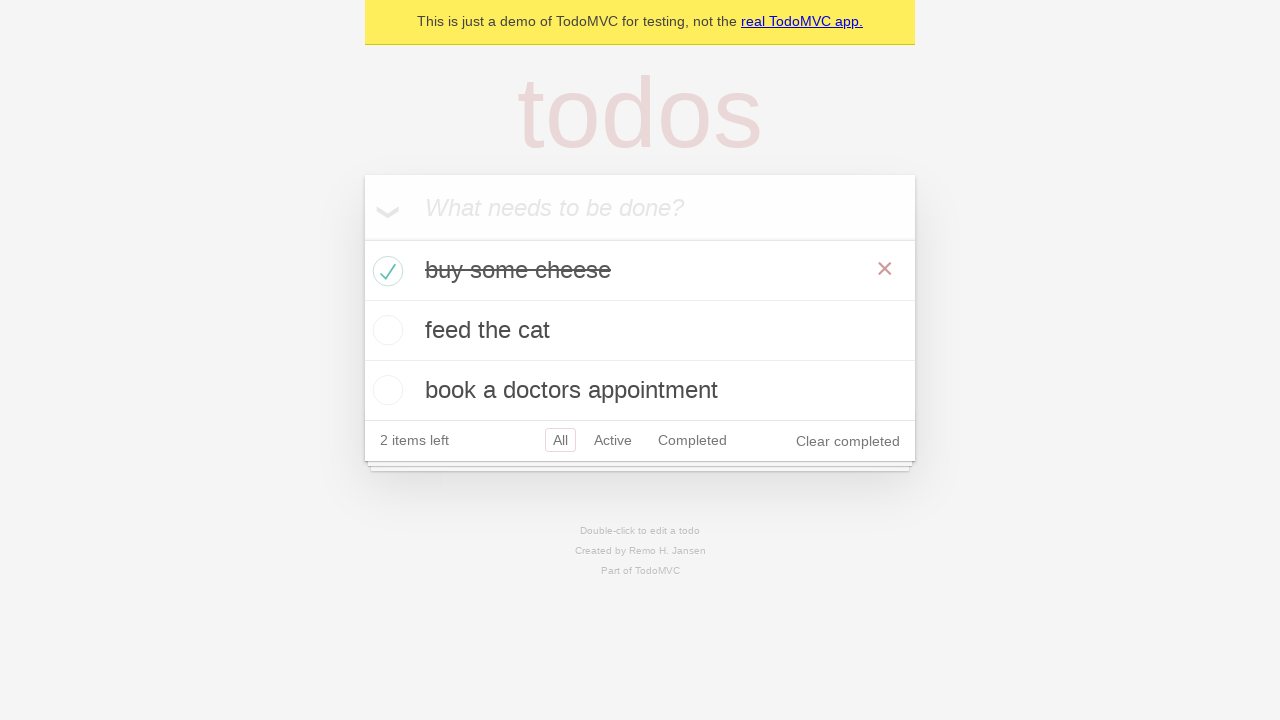

Verified the 'Clear completed' button is now visible
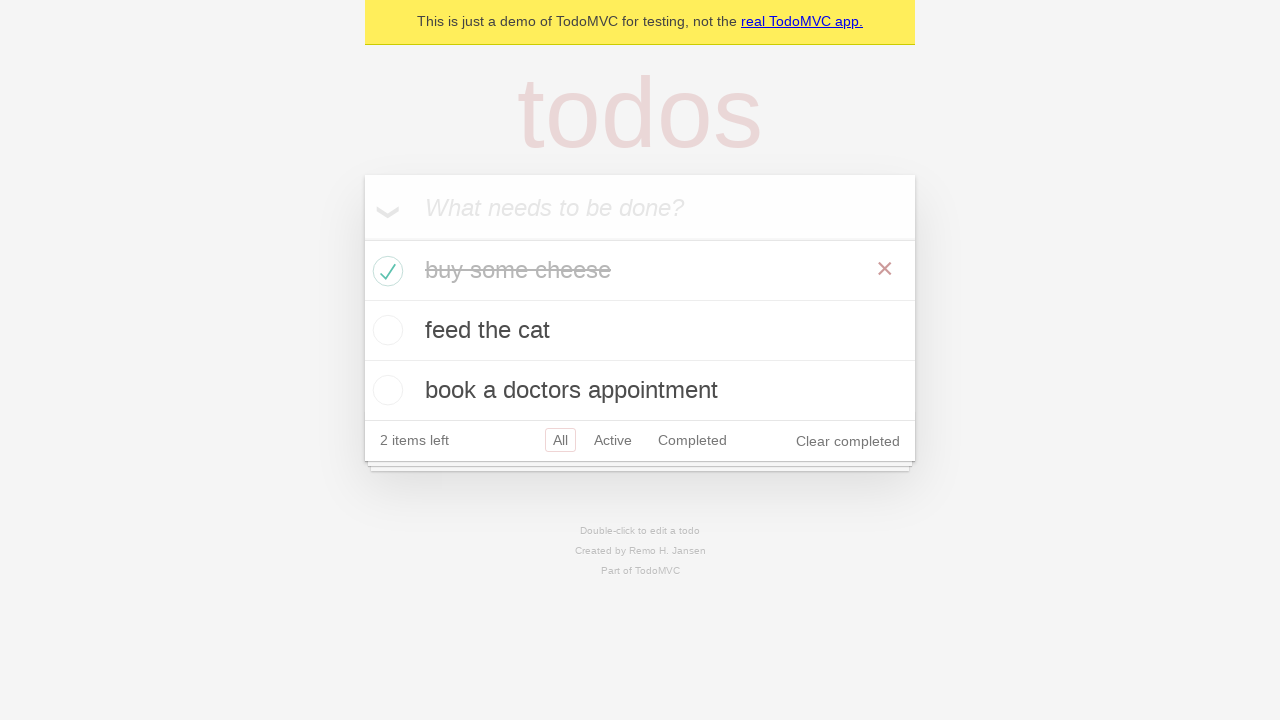

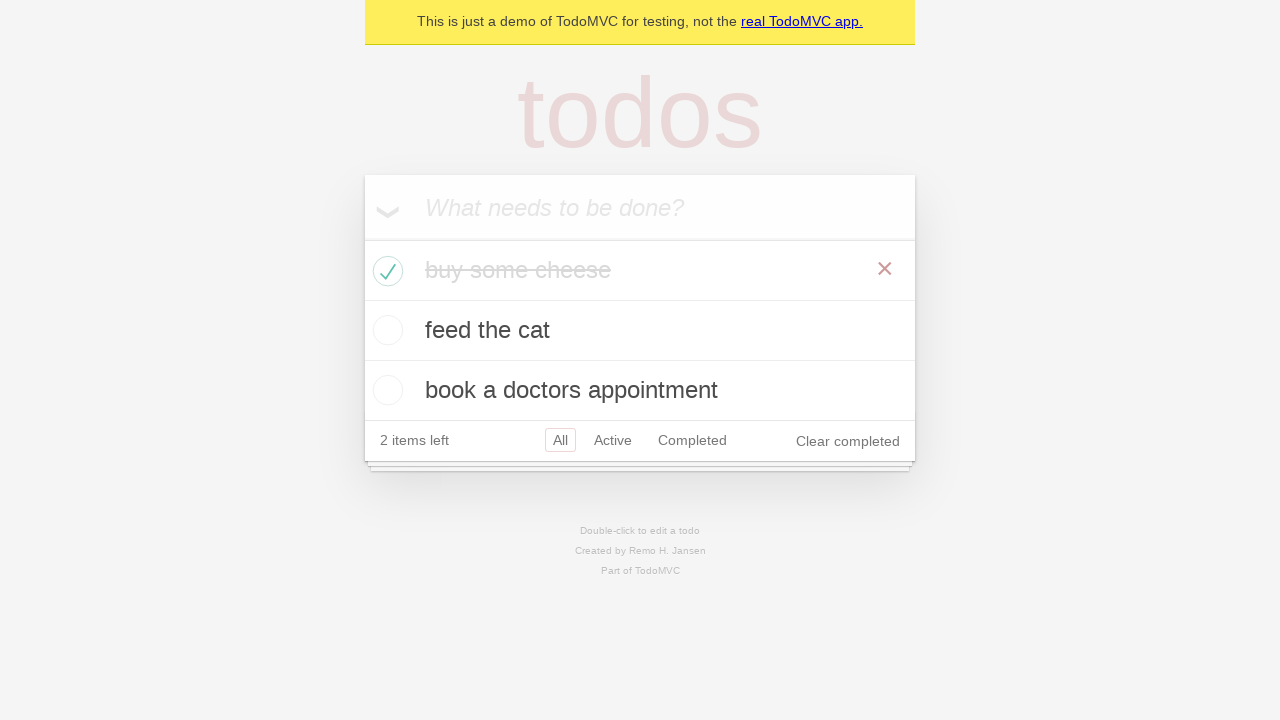